Tests infinite scroll functionality by scrolling down 750 pixels 10 times using JavaScript, then scrolling back up 750 pixels 10 times.

Starting URL: https://practice.cydeo.com/infinite_scroll

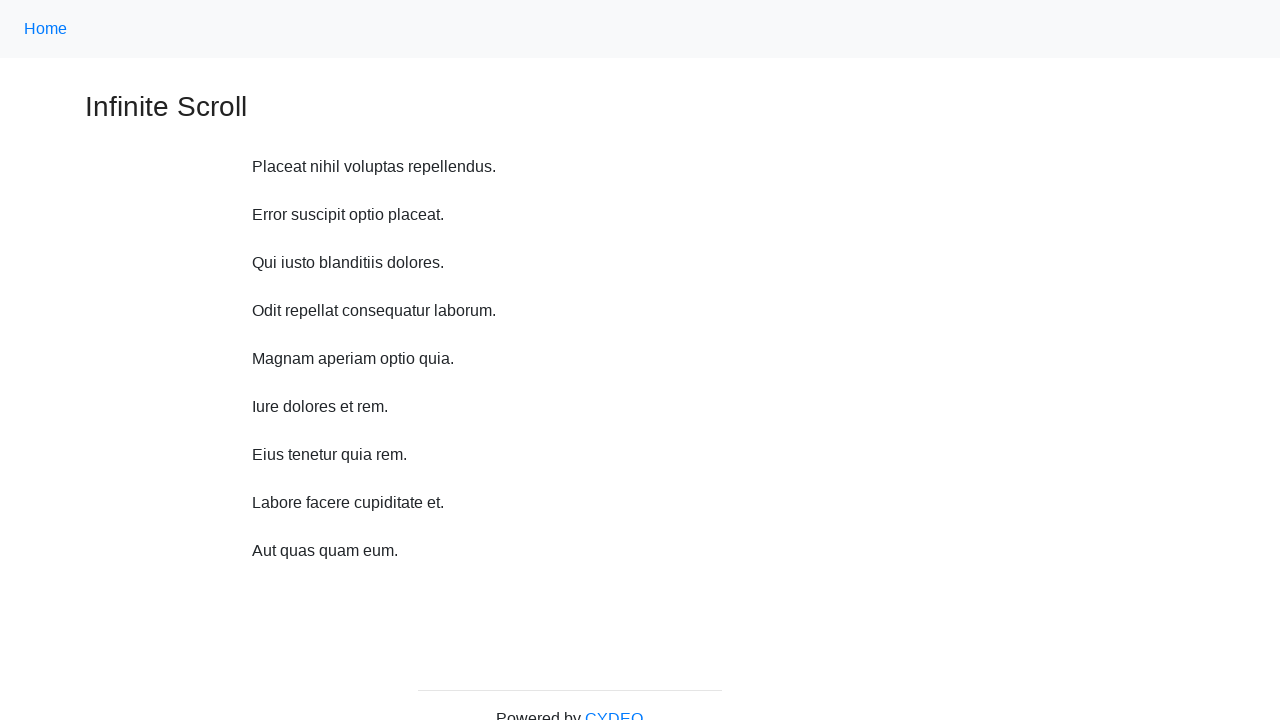

Navigated to infinite scroll test page
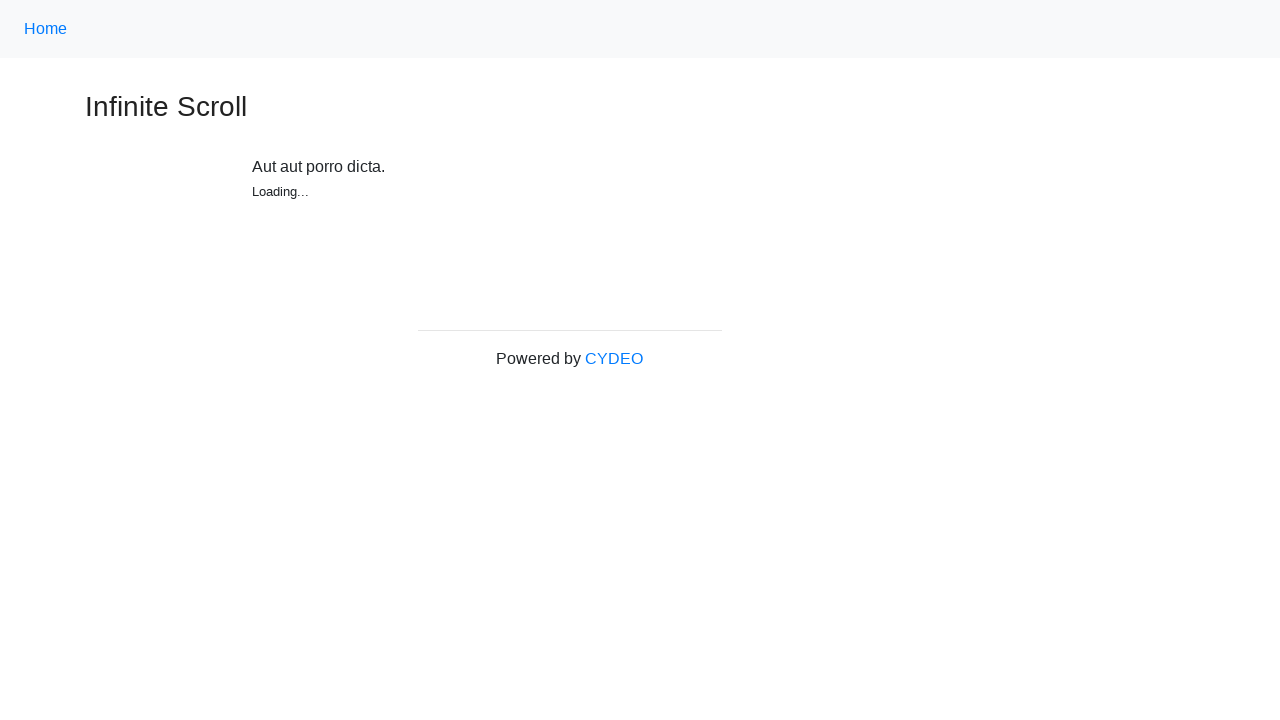

Scrolled down 750 pixels (iteration 1/10)
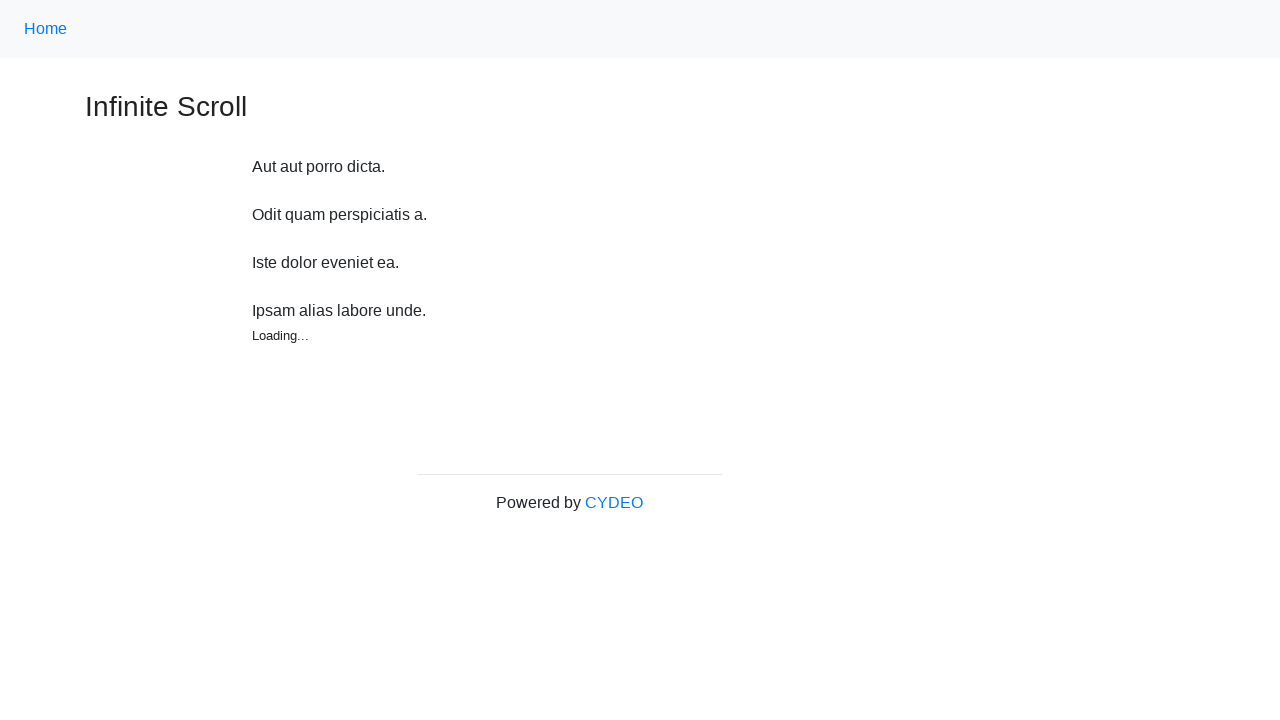

Scrolled down 750 pixels (iteration 2/10)
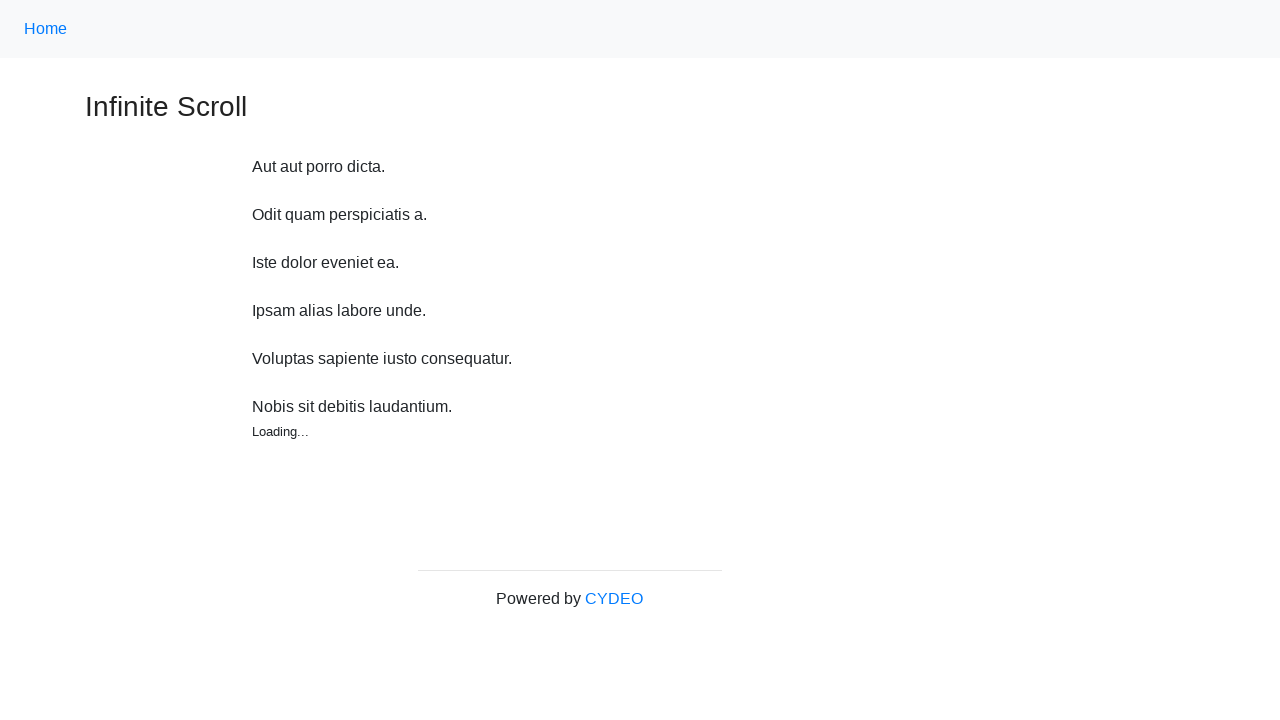

Scrolled down 750 pixels (iteration 3/10)
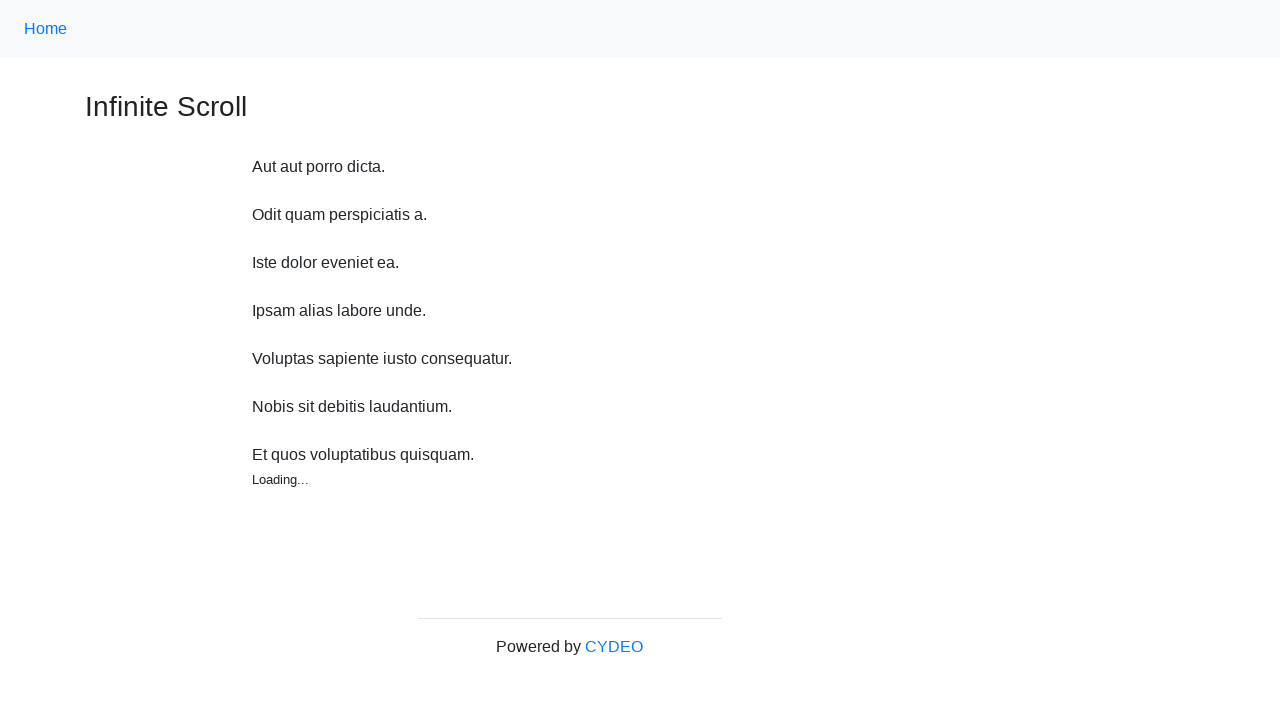

Scrolled down 750 pixels (iteration 4/10)
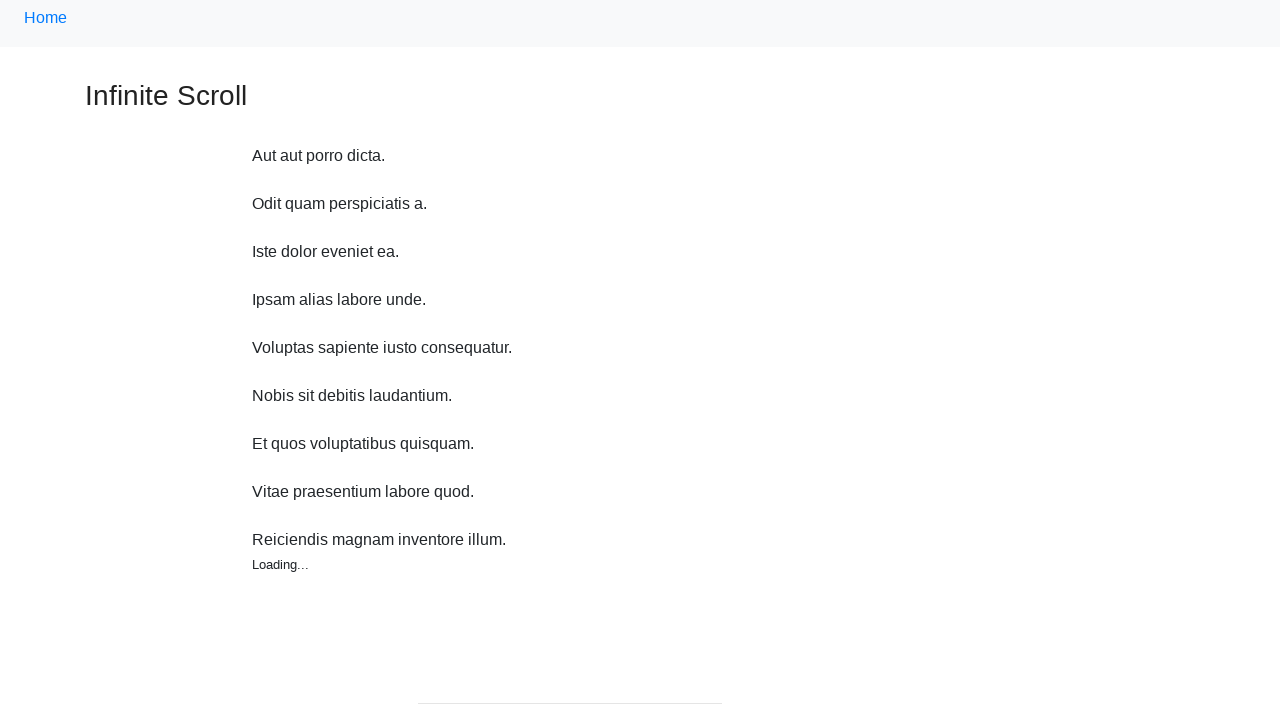

Scrolled down 750 pixels (iteration 5/10)
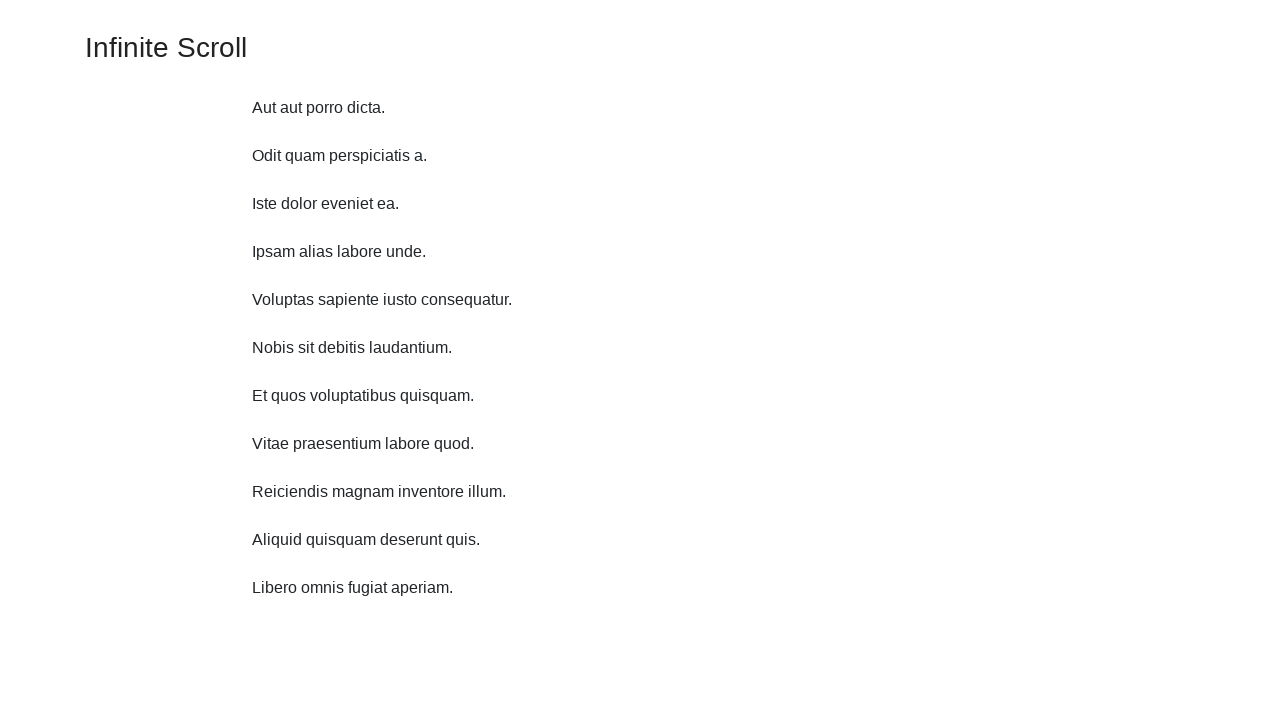

Scrolled down 750 pixels (iteration 6/10)
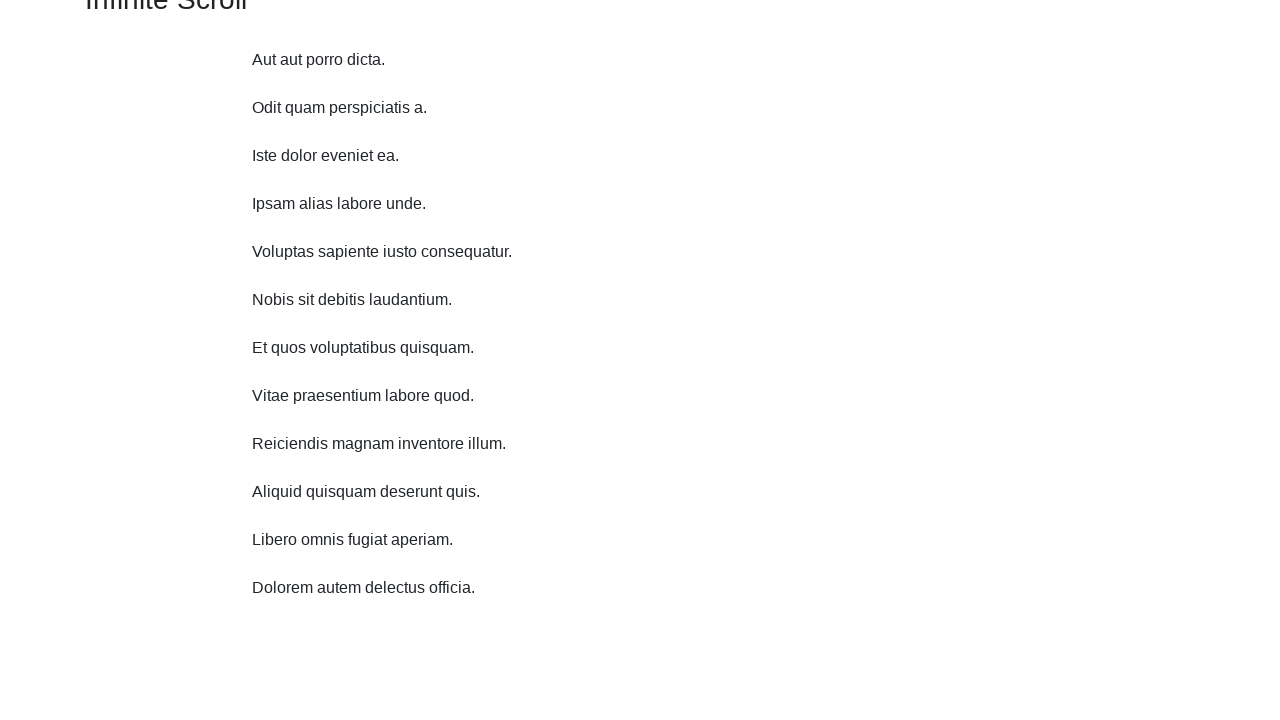

Scrolled down 750 pixels (iteration 7/10)
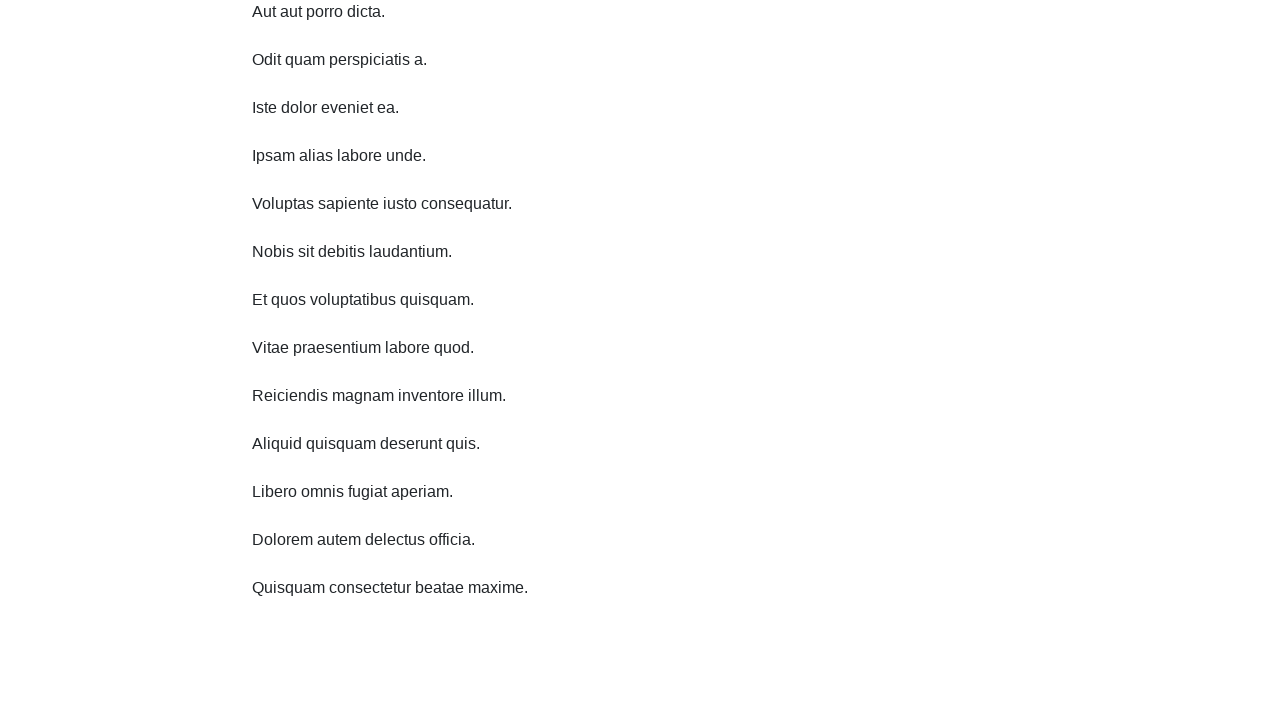

Scrolled down 750 pixels (iteration 8/10)
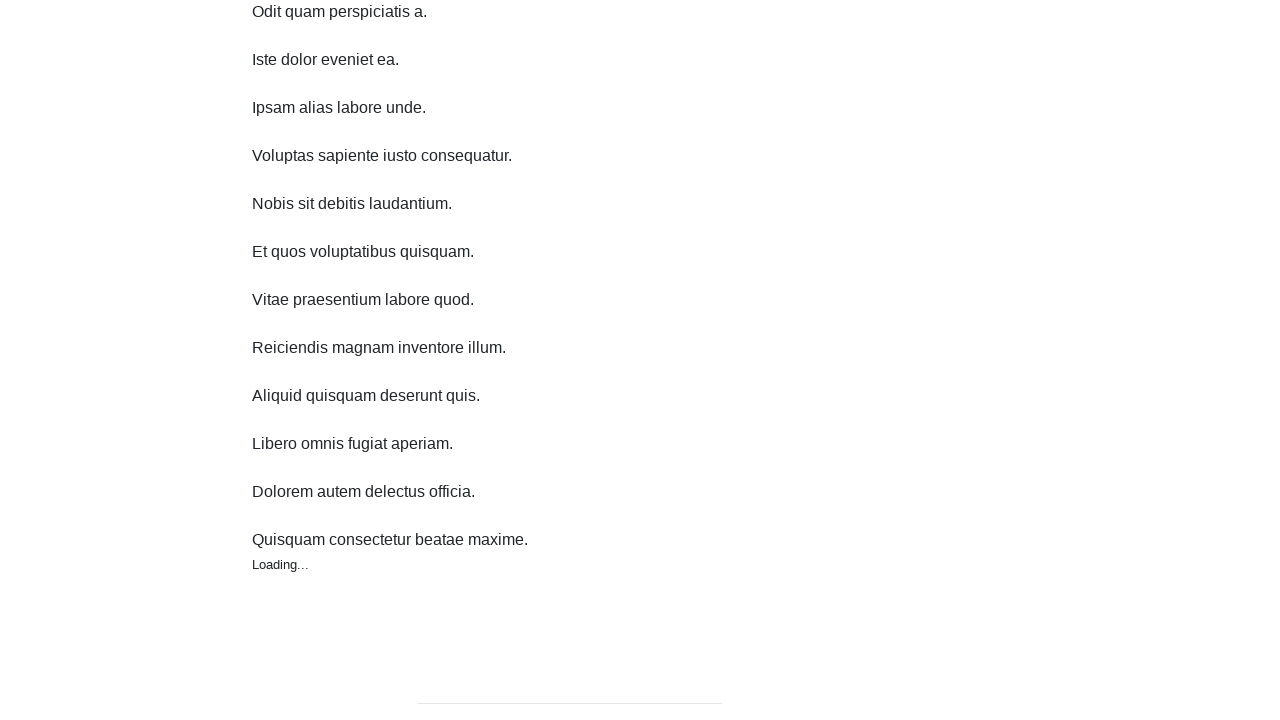

Scrolled down 750 pixels (iteration 9/10)
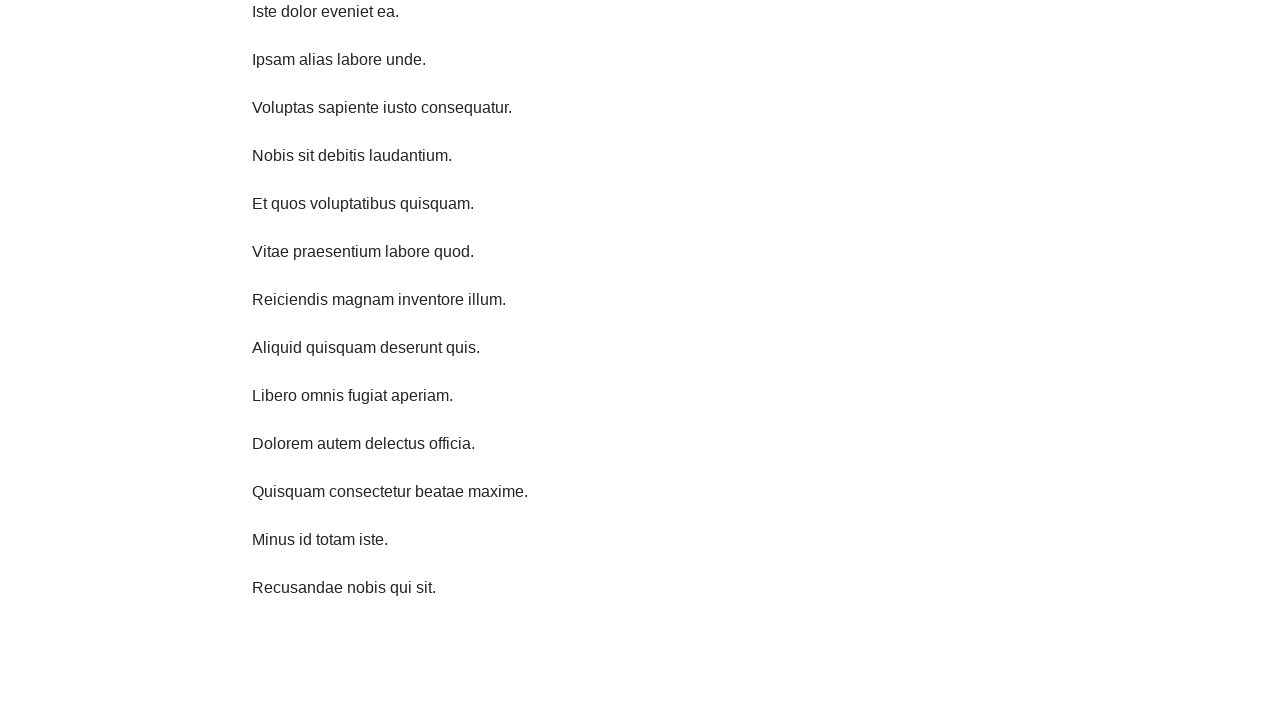

Scrolled down 750 pixels (iteration 10/10)
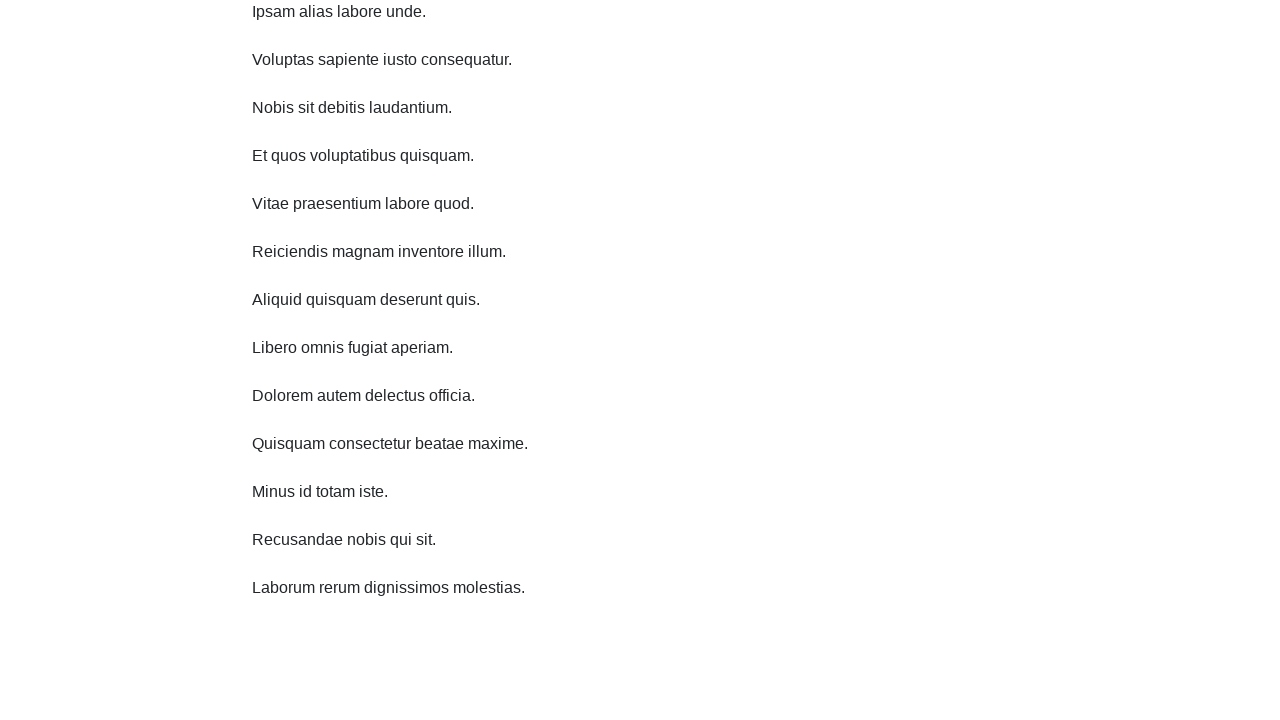

Scrolled up 750 pixels (iteration 1/10)
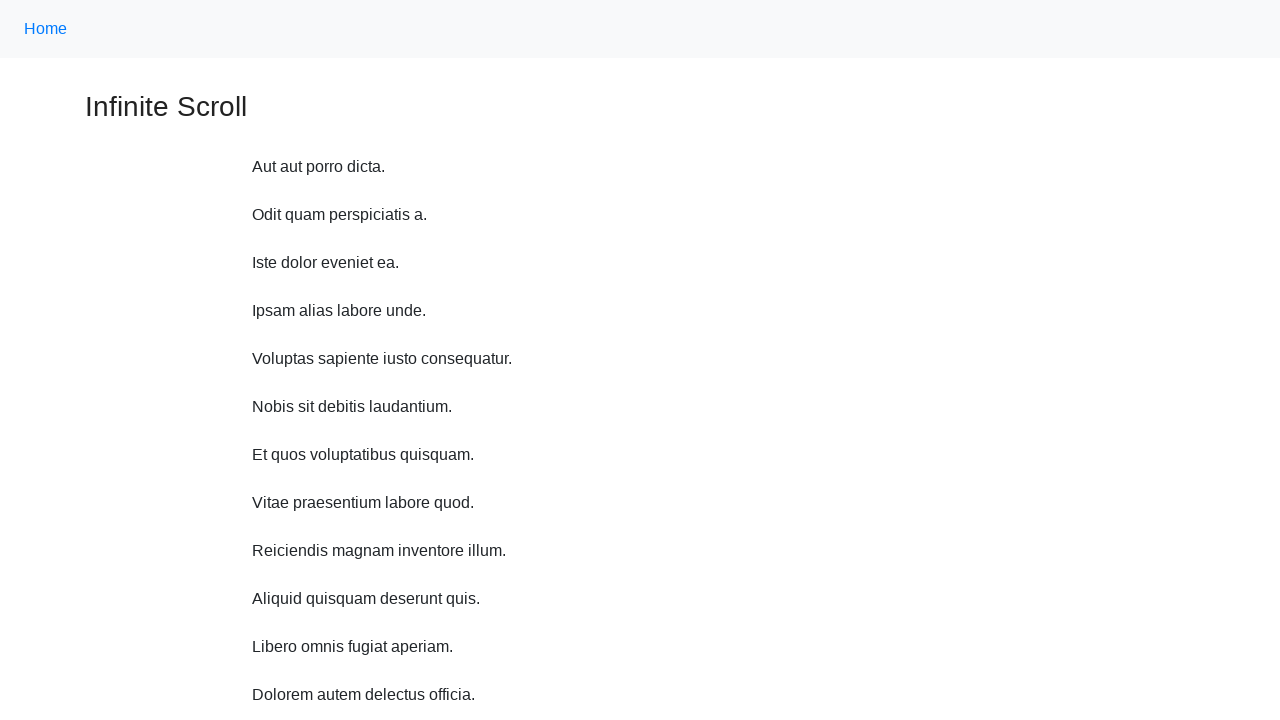

Scrolled up 750 pixels (iteration 2/10)
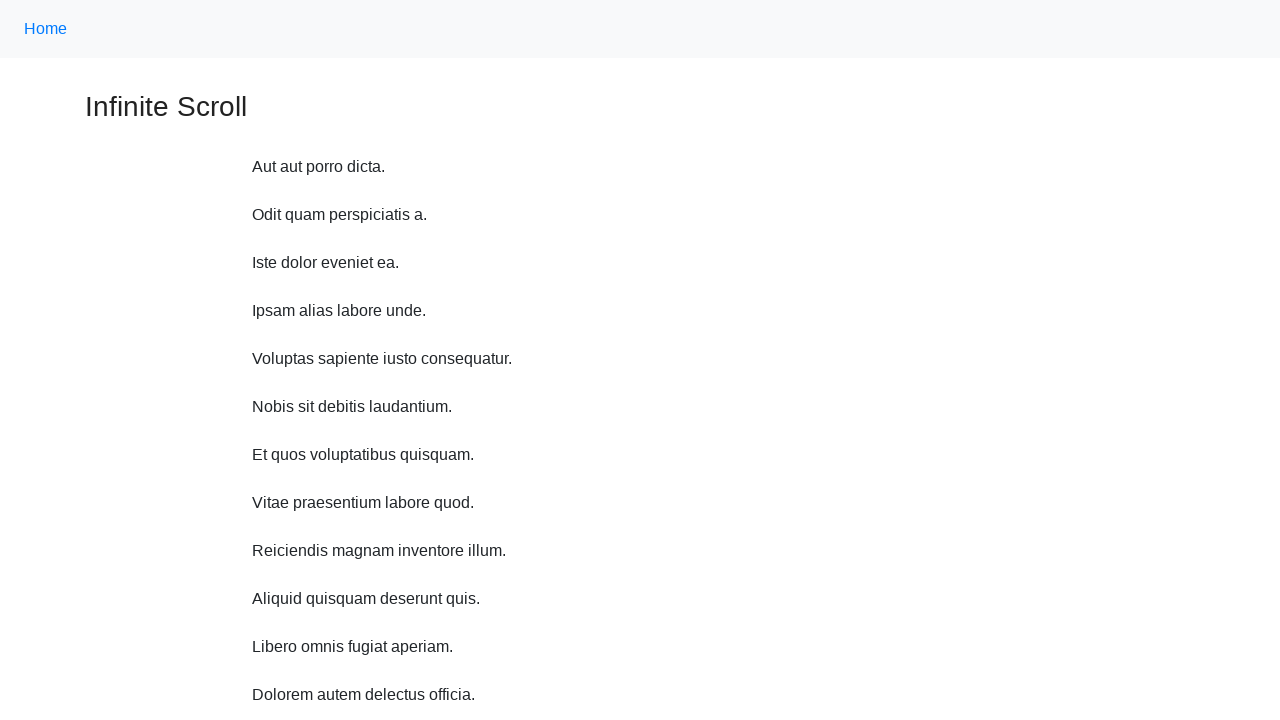

Scrolled up 750 pixels (iteration 3/10)
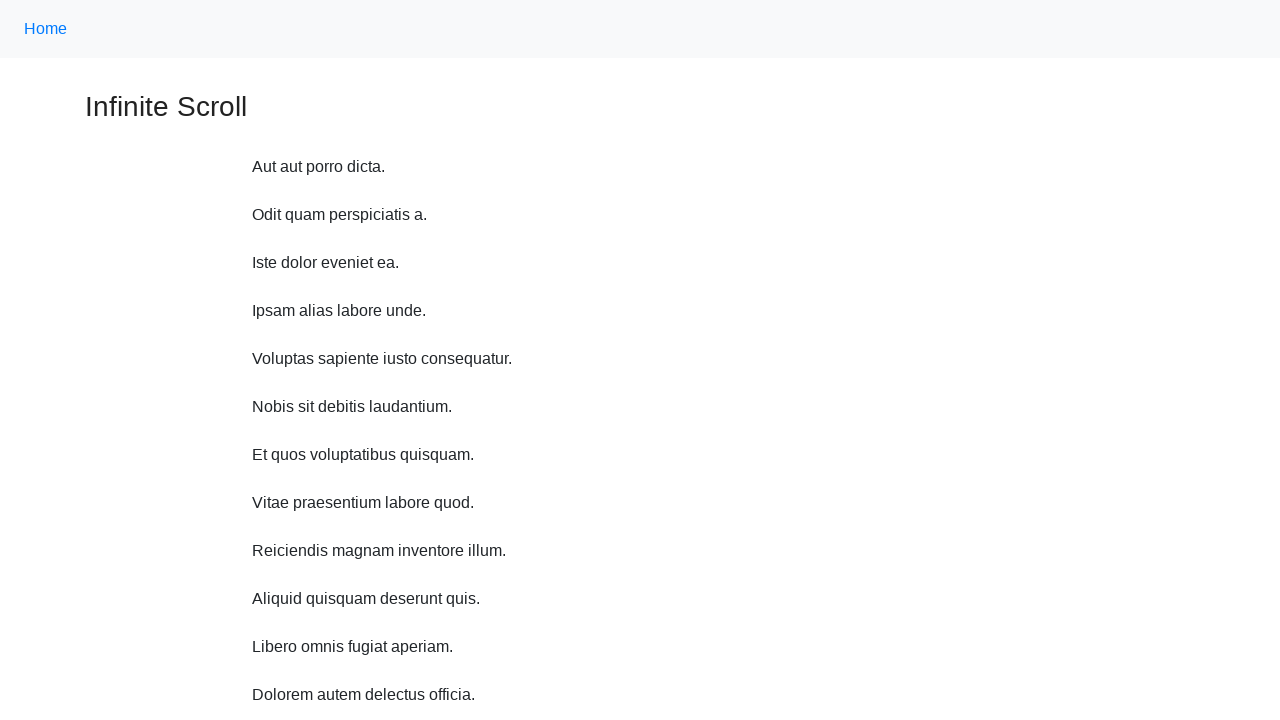

Scrolled up 750 pixels (iteration 4/10)
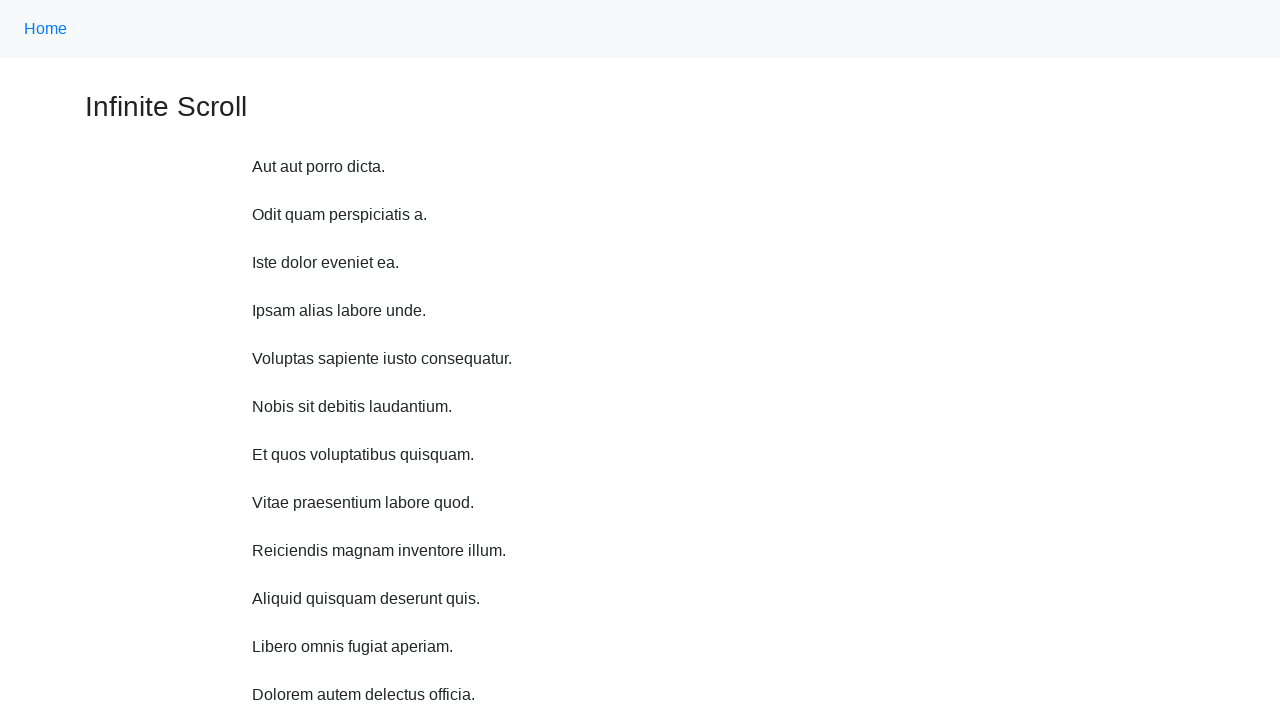

Scrolled up 750 pixels (iteration 5/10)
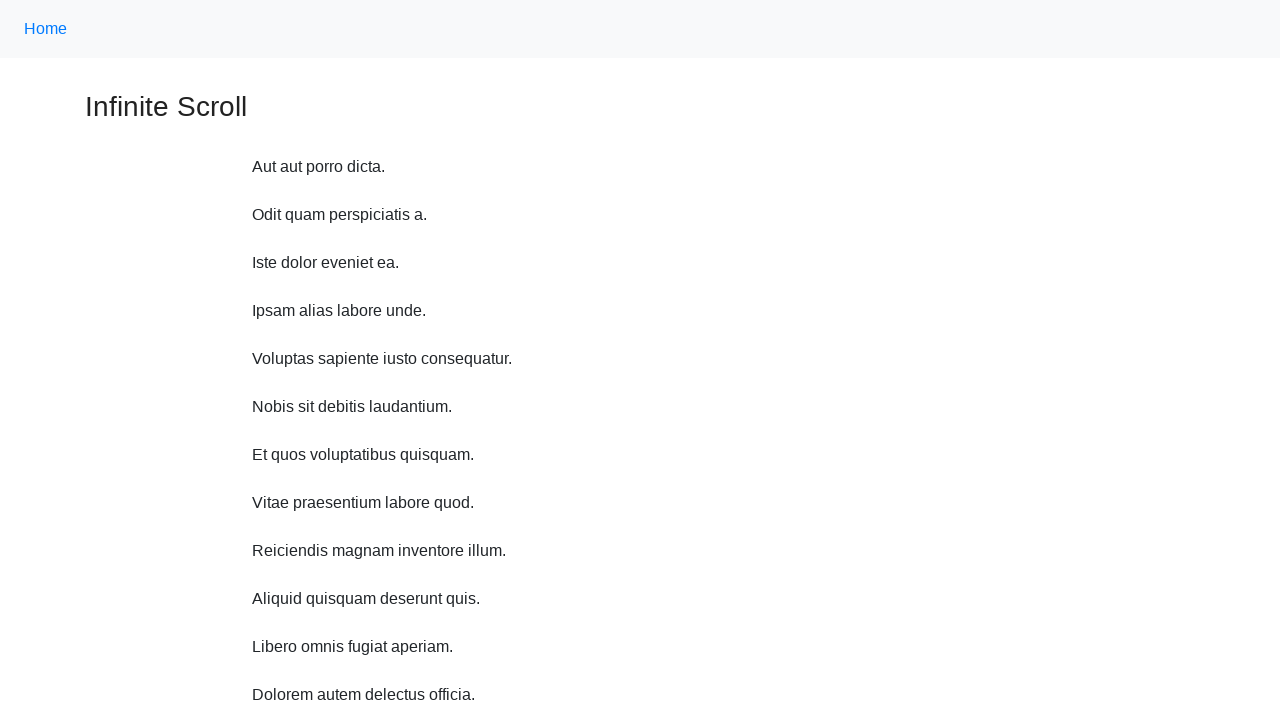

Scrolled up 750 pixels (iteration 6/10)
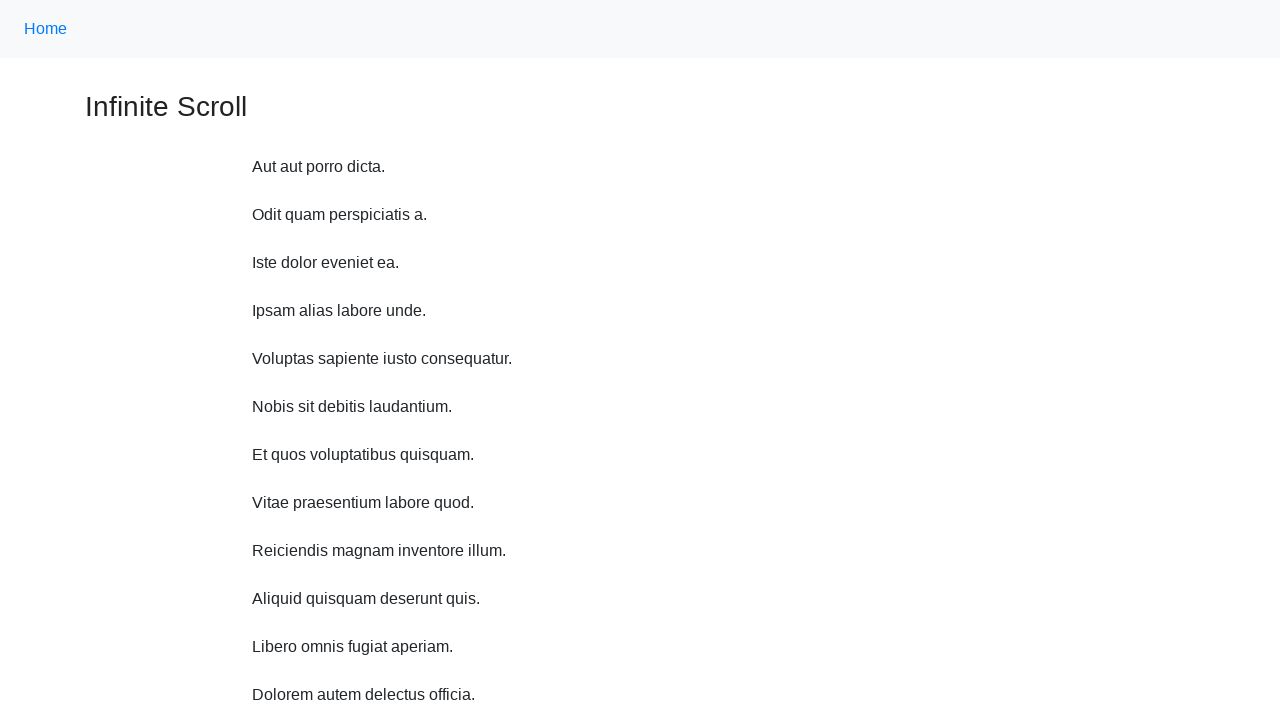

Scrolled up 750 pixels (iteration 7/10)
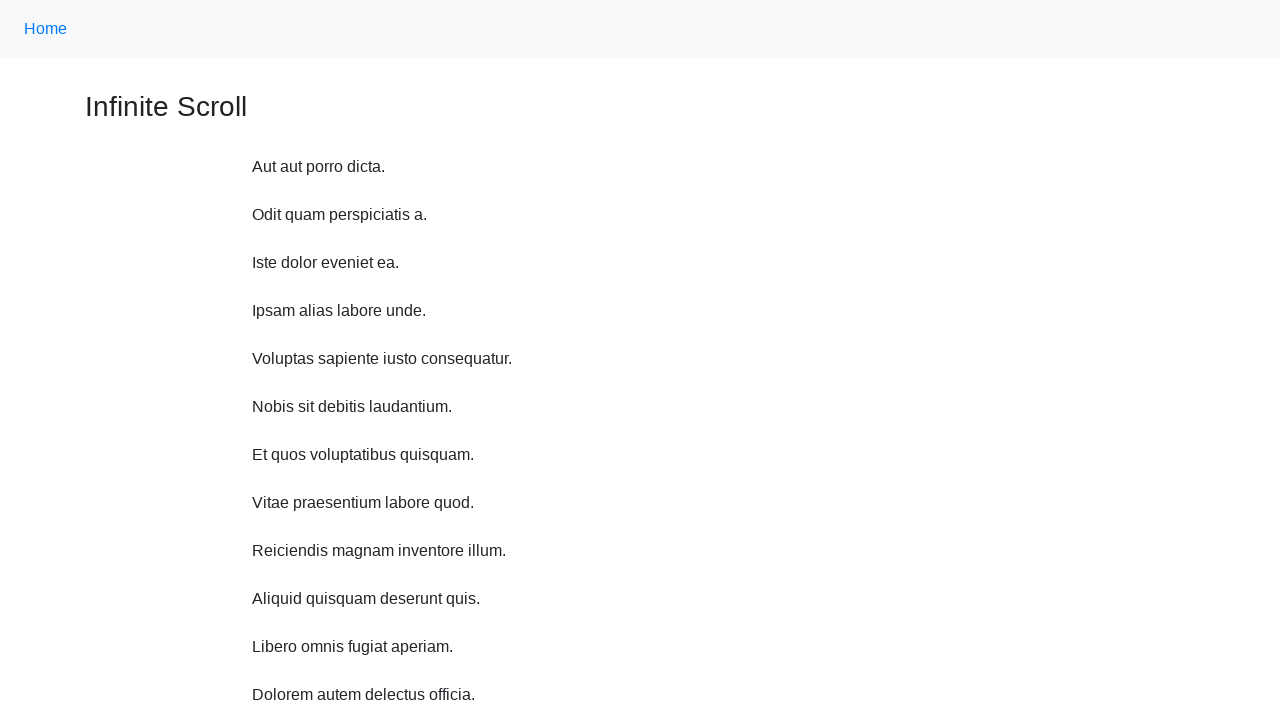

Scrolled up 750 pixels (iteration 8/10)
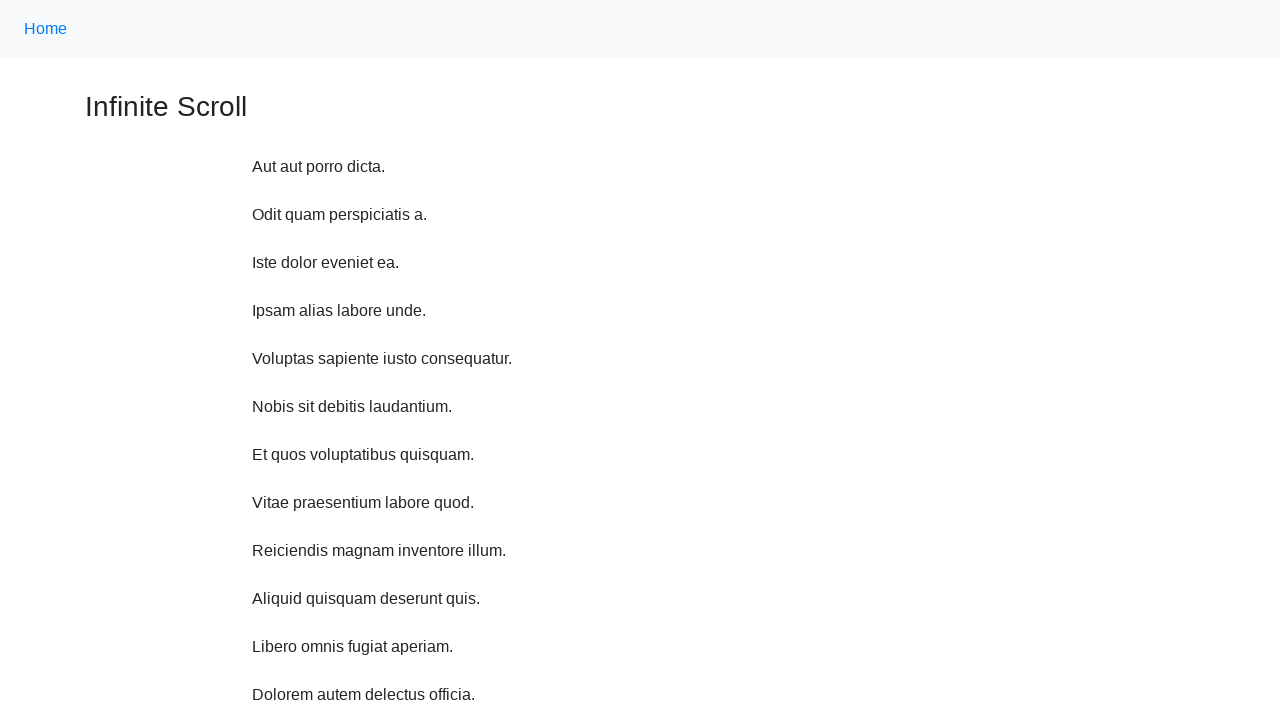

Scrolled up 750 pixels (iteration 9/10)
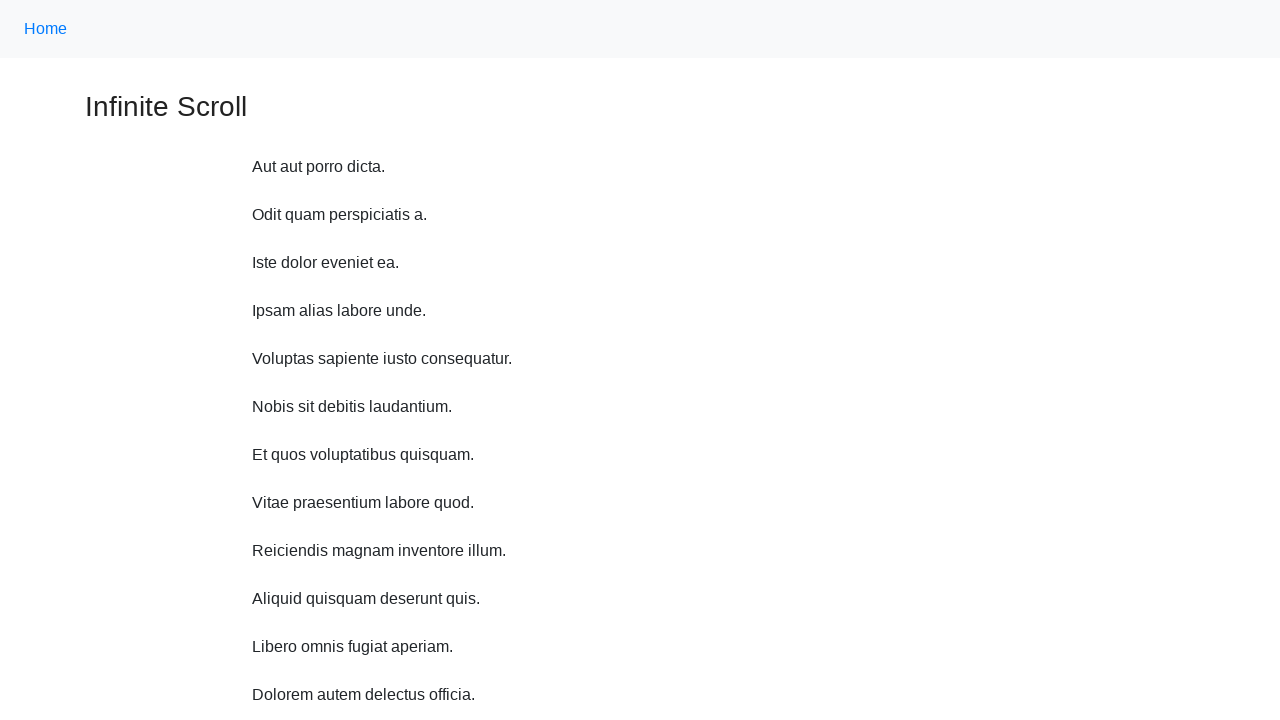

Scrolled up 750 pixels (iteration 10/10)
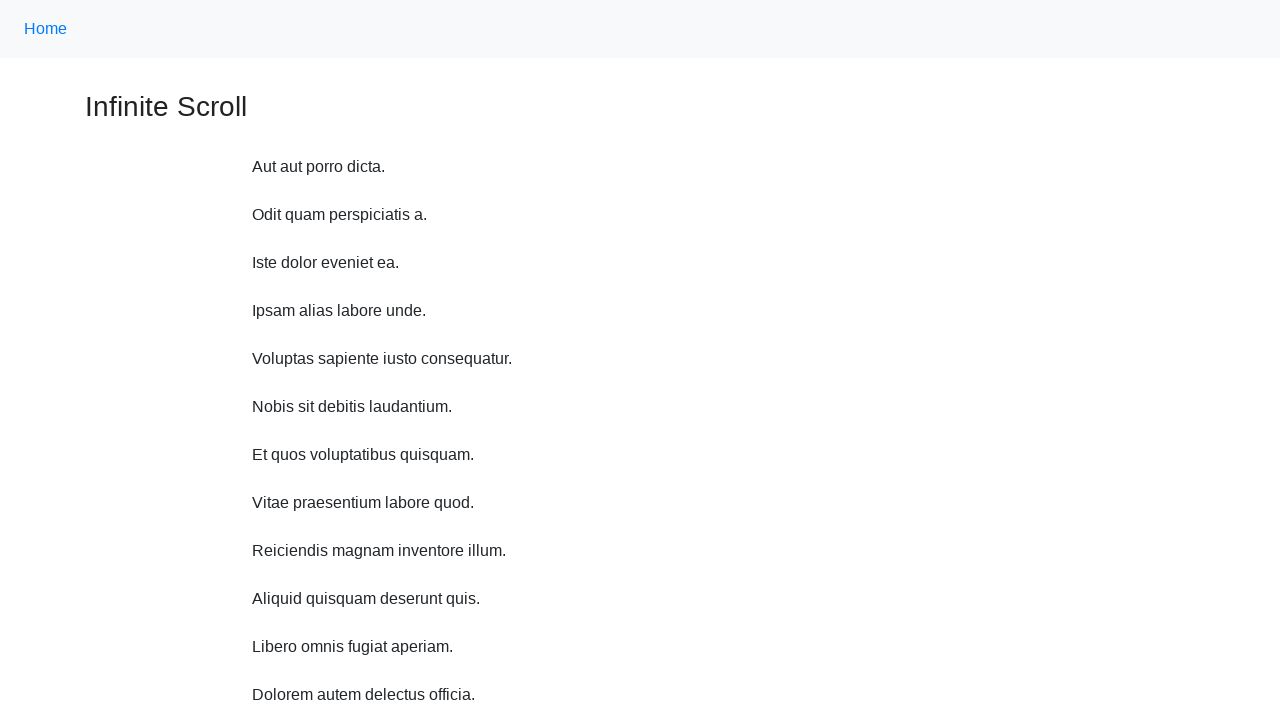

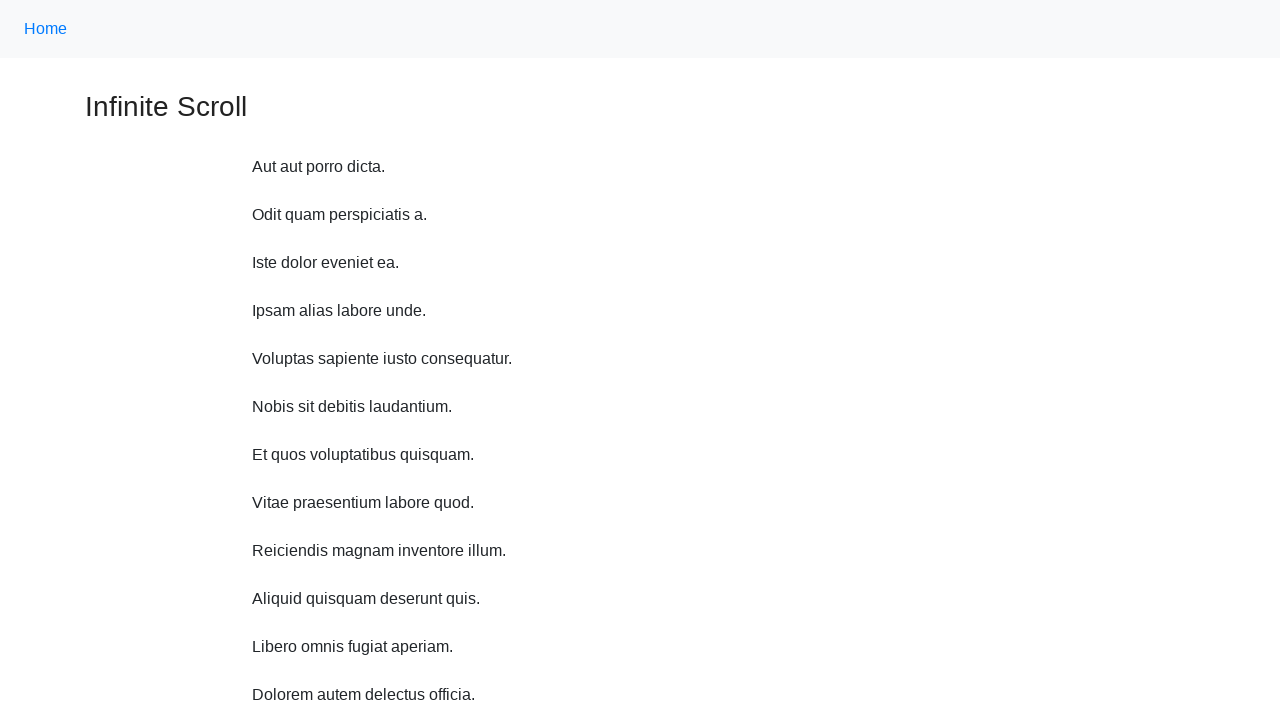